Tests agent registration form by filling out all fields (first name, last name, username, password, phone number, email) and submitting the form

Starting URL: https://webapps.tekstac.com/Agent_Registration/

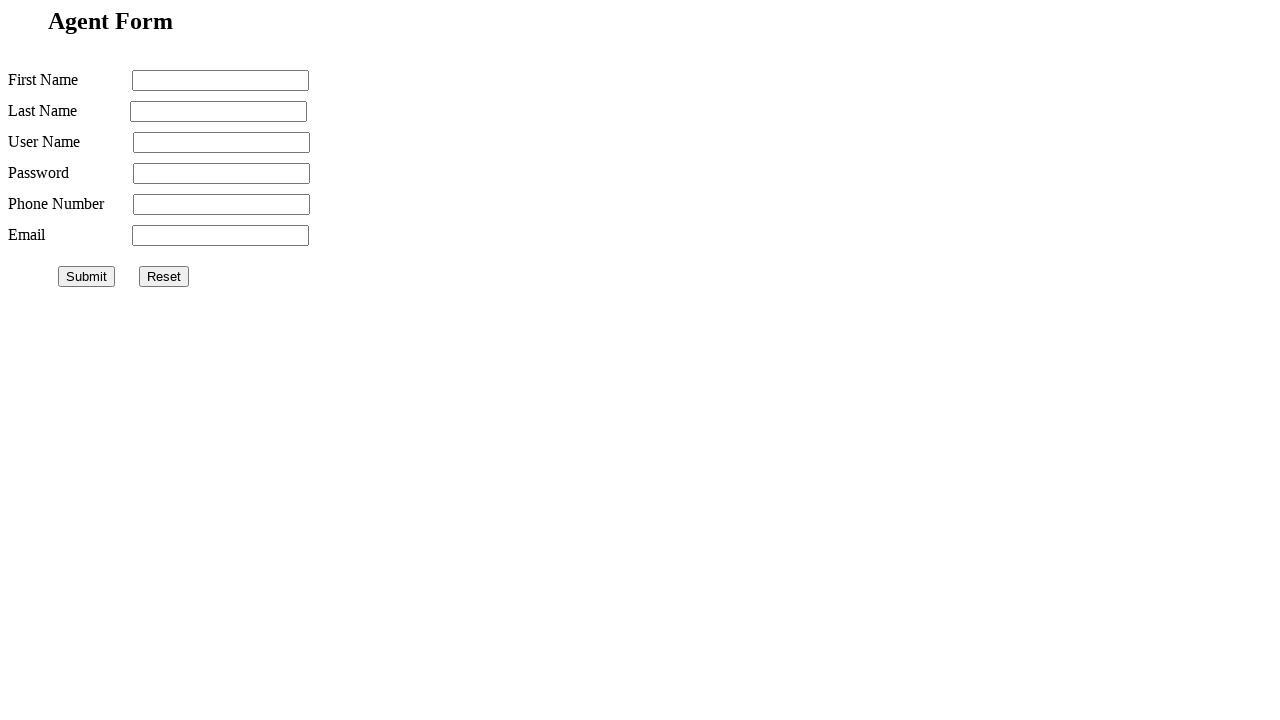

Filled first name field with 'John' on input[name='firstname']
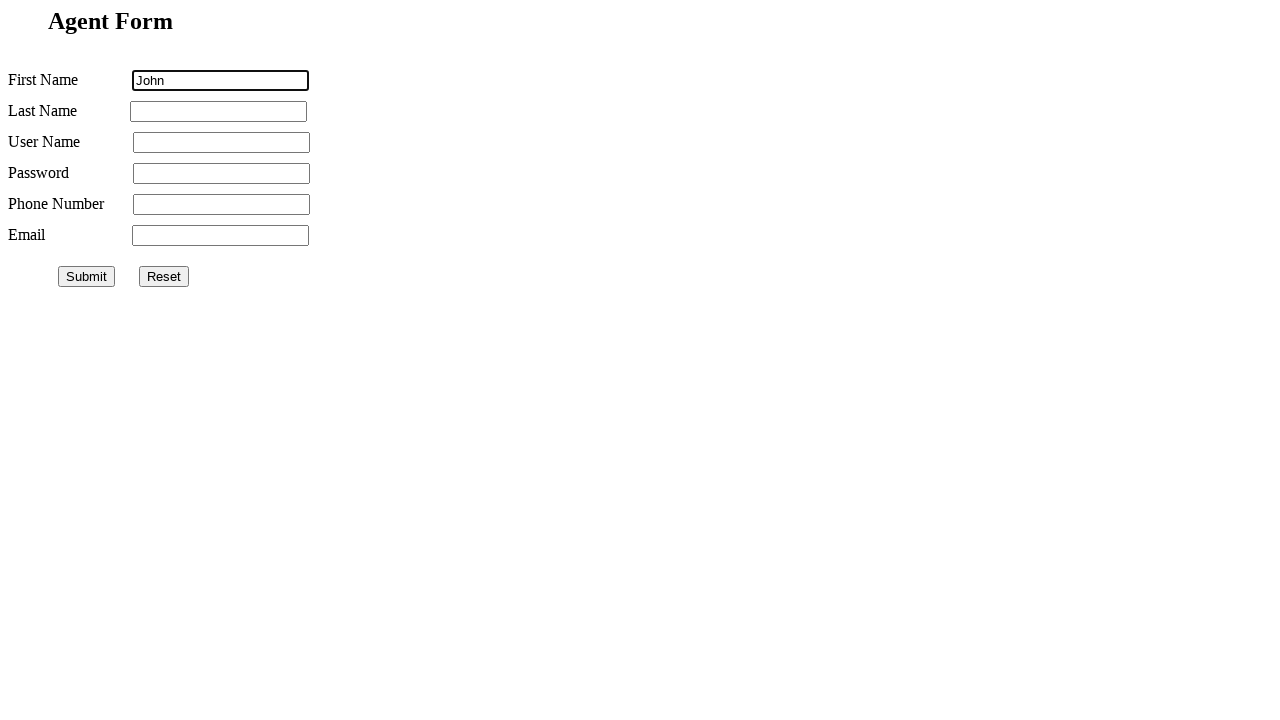

Filled last name field with 'S' on input[name='lastname']
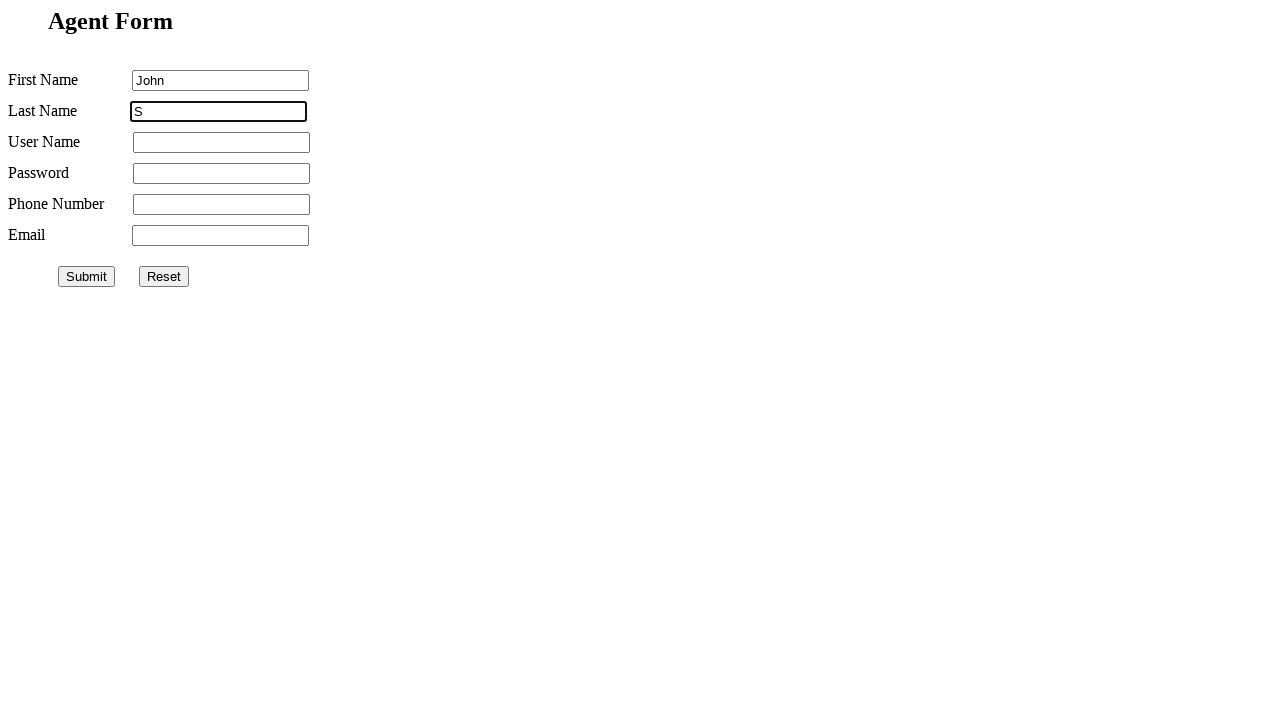

Filled username field with 'JohnSmith' on input[name='username']
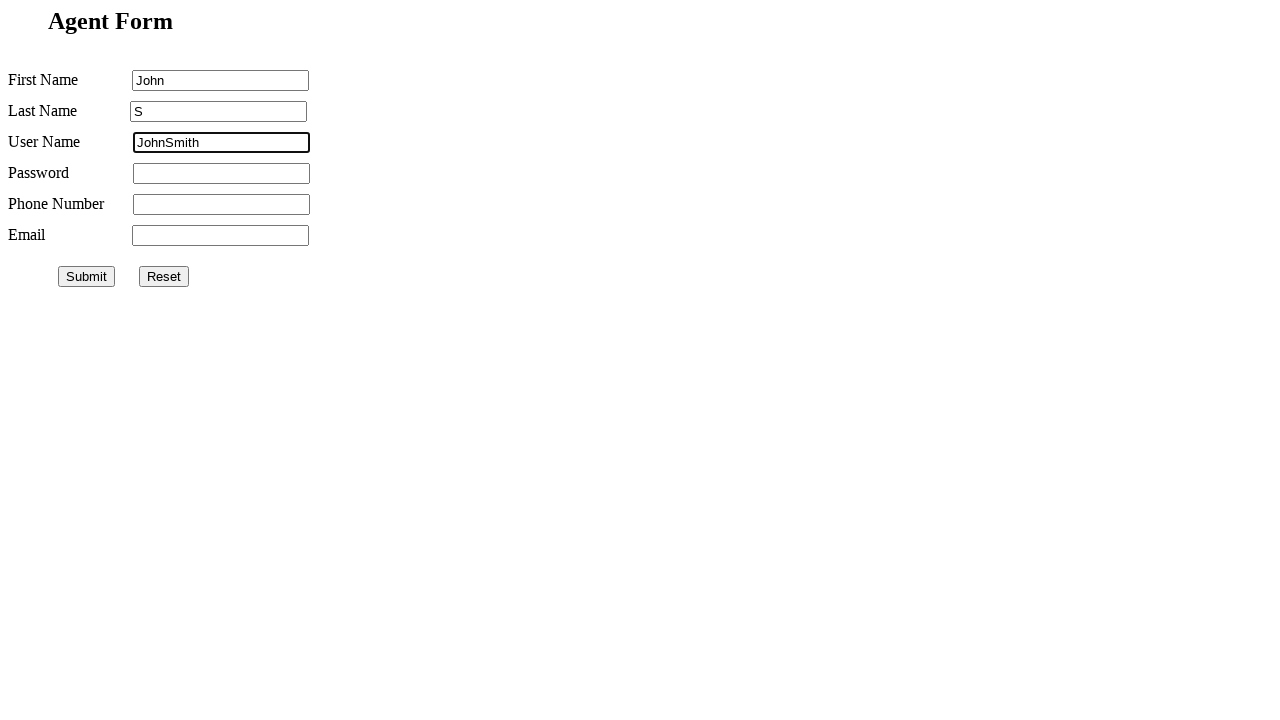

Filled password field with 'vvs' on input[name='password']
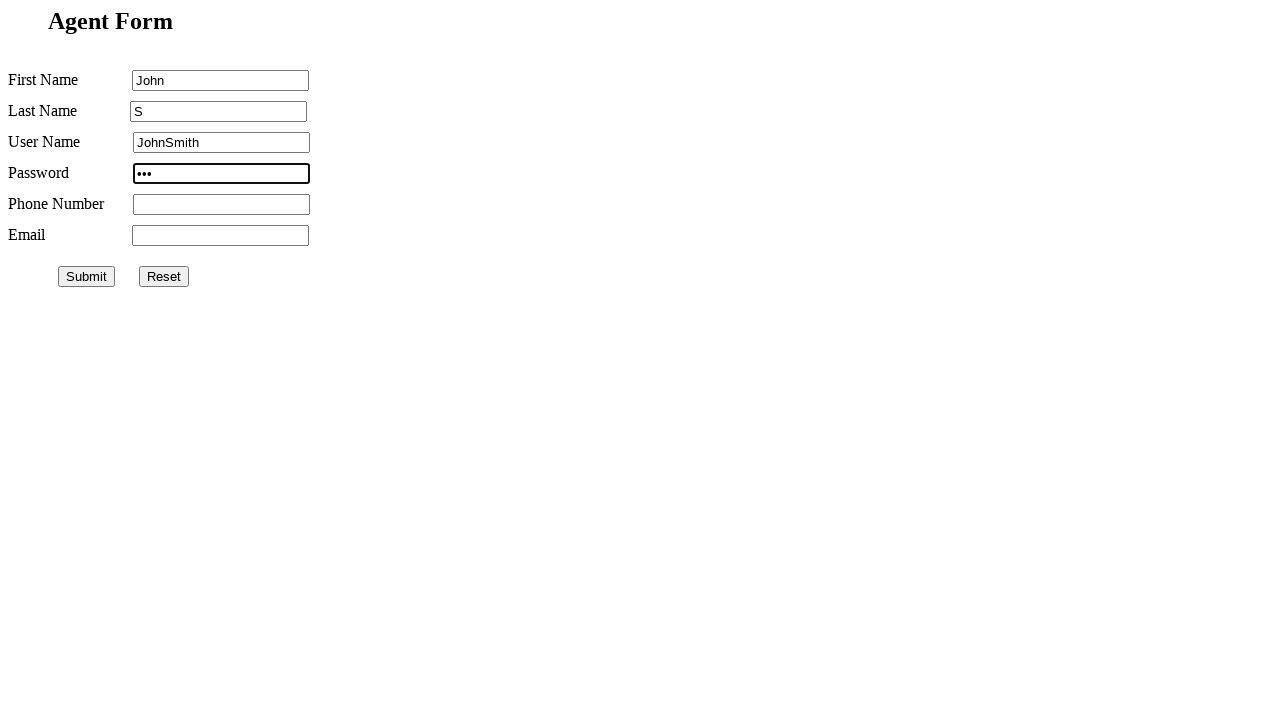

Filled phone number field with '9898989898' on input[name='phonenumber']
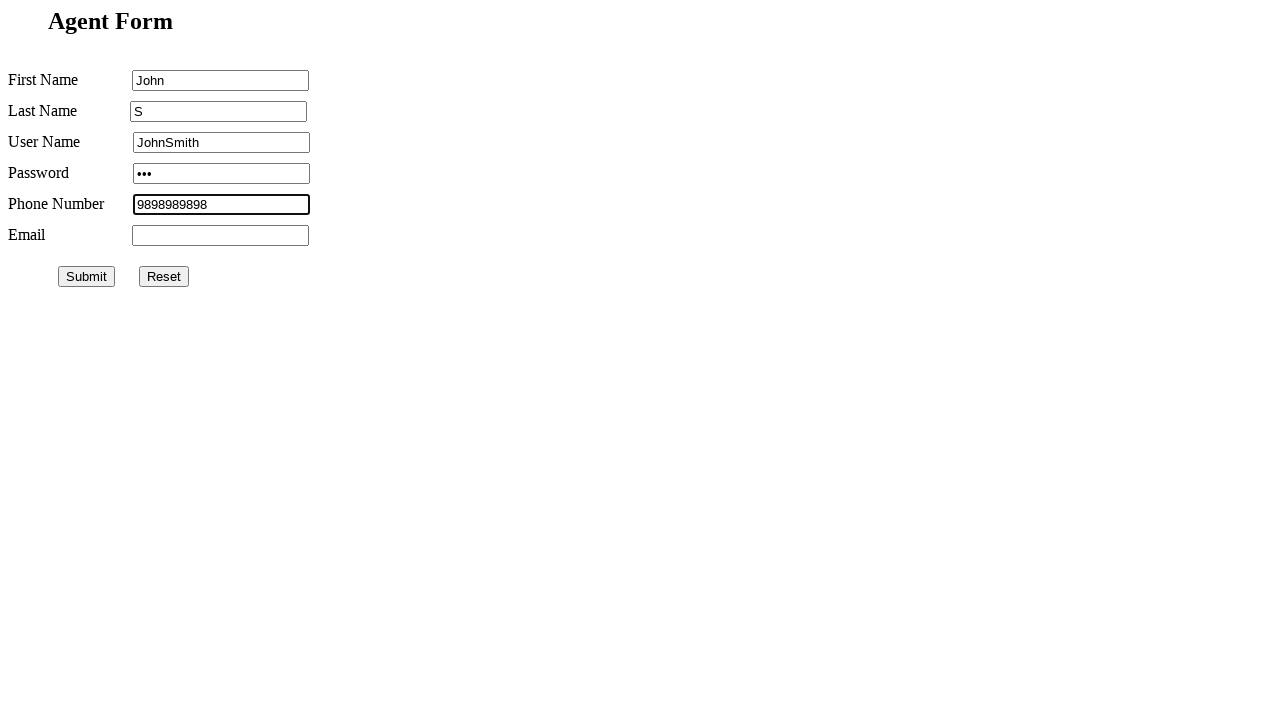

Filled email field with 'john.smith@gmail.com' on input[name='email']
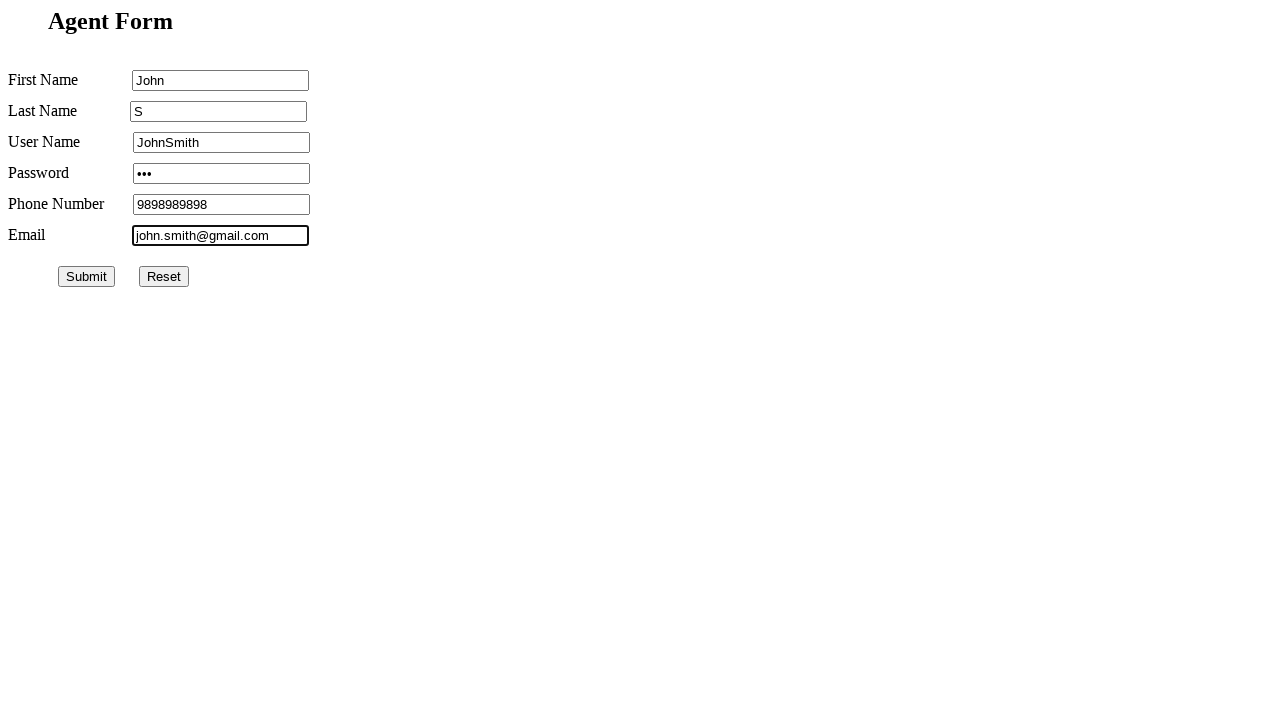

Clicked submit button to register agent at (86, 276) on #submit
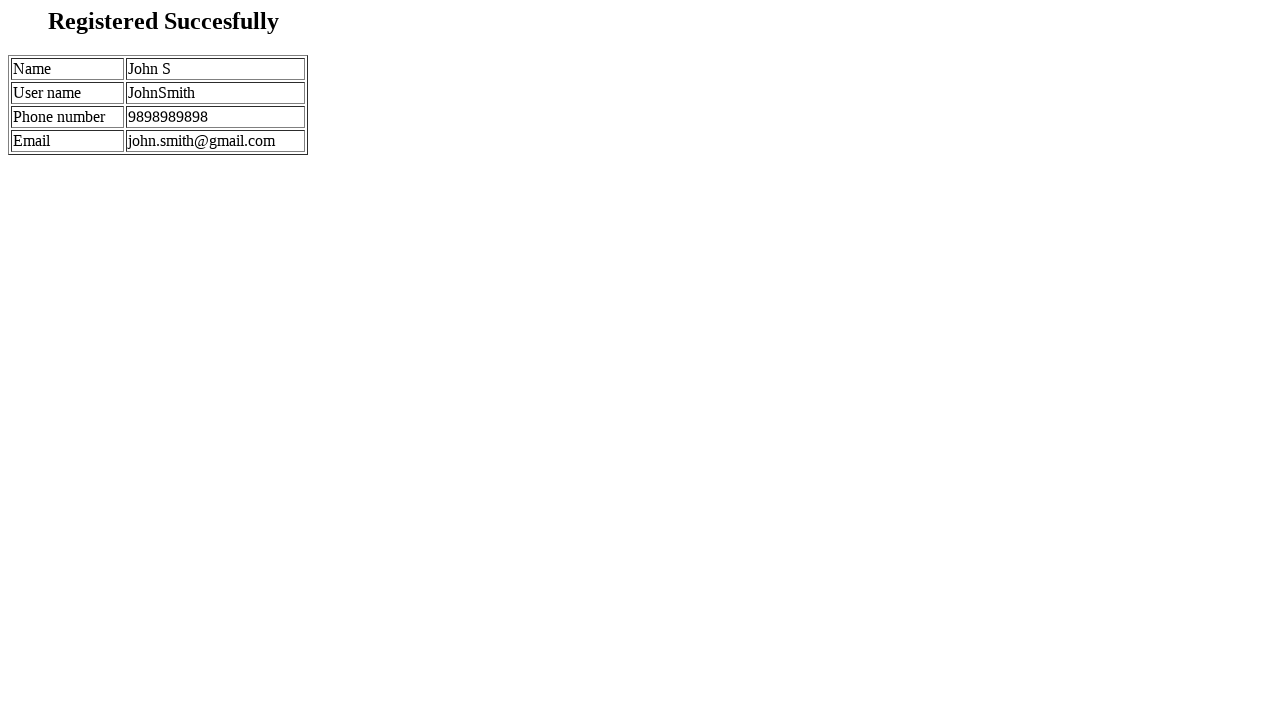

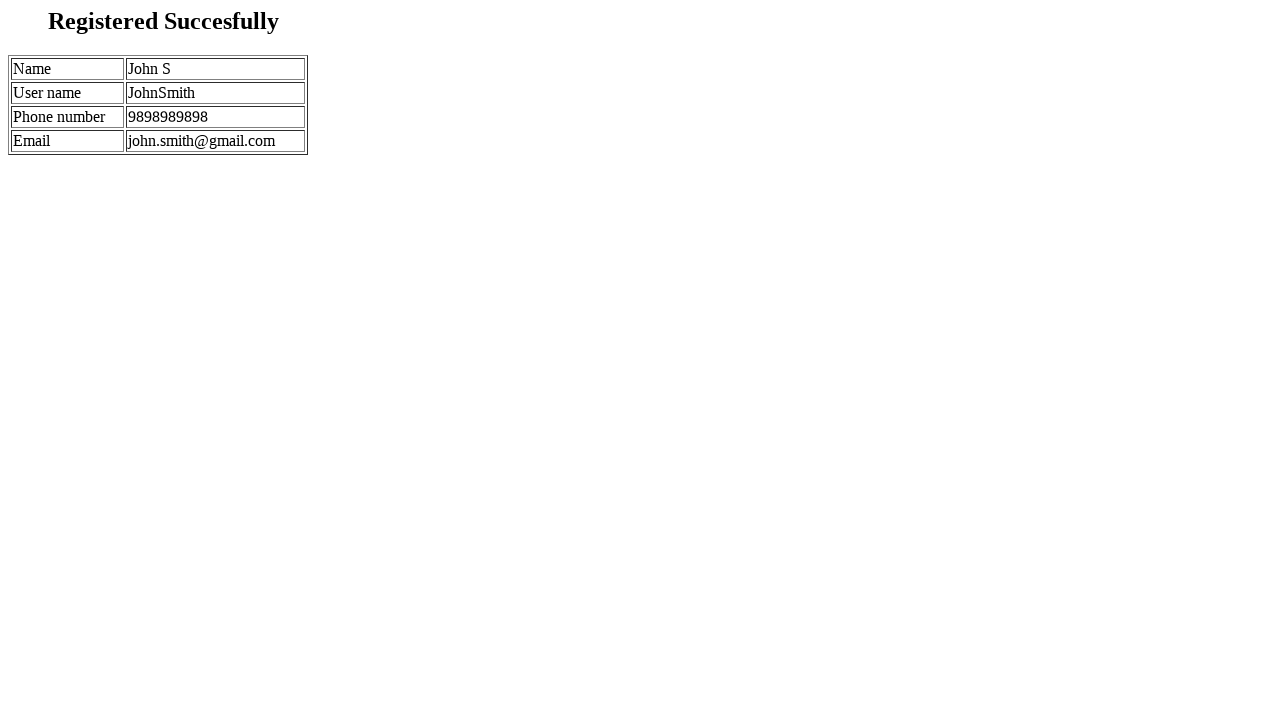